Tests customer navigation through product categories by navigating to Laptops, selecting Sony vaio i5 product, adding it to cart, and accepting the confirmation popup alert.

Starting URL: https://www.demoblaze.com/index.html

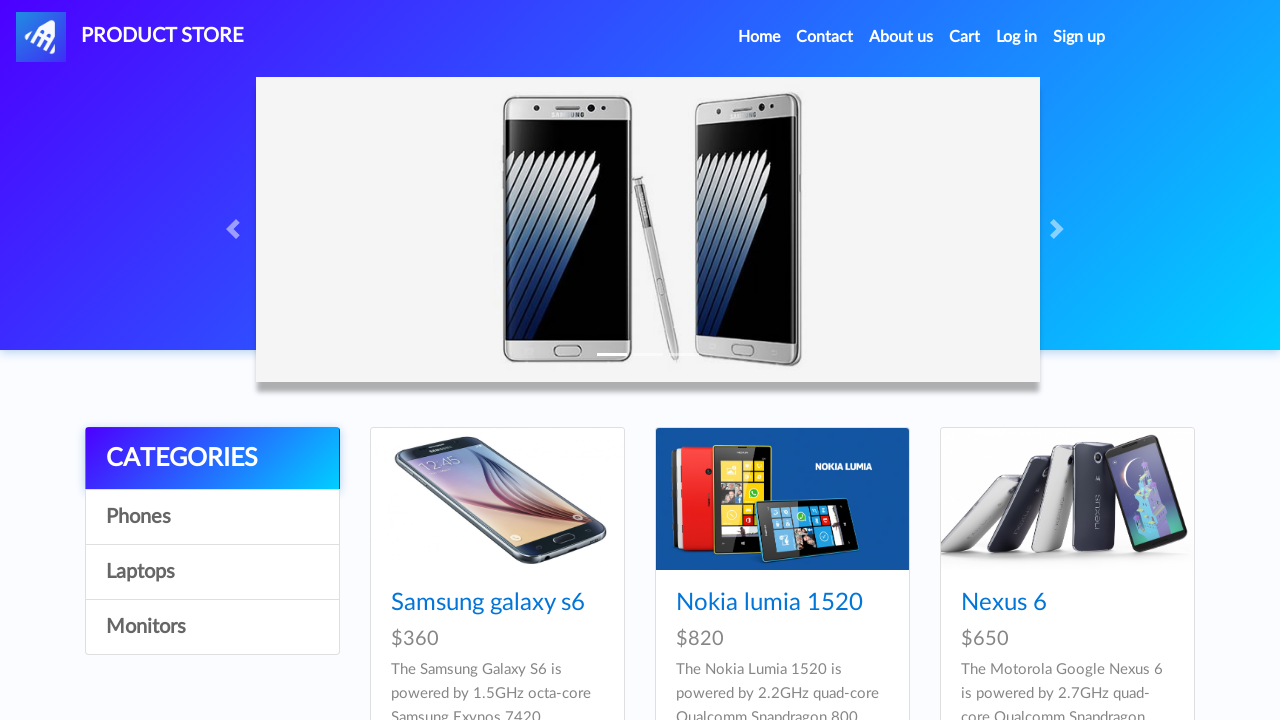

Clicked on Laptops category at (212, 572) on a:has-text('Laptops')
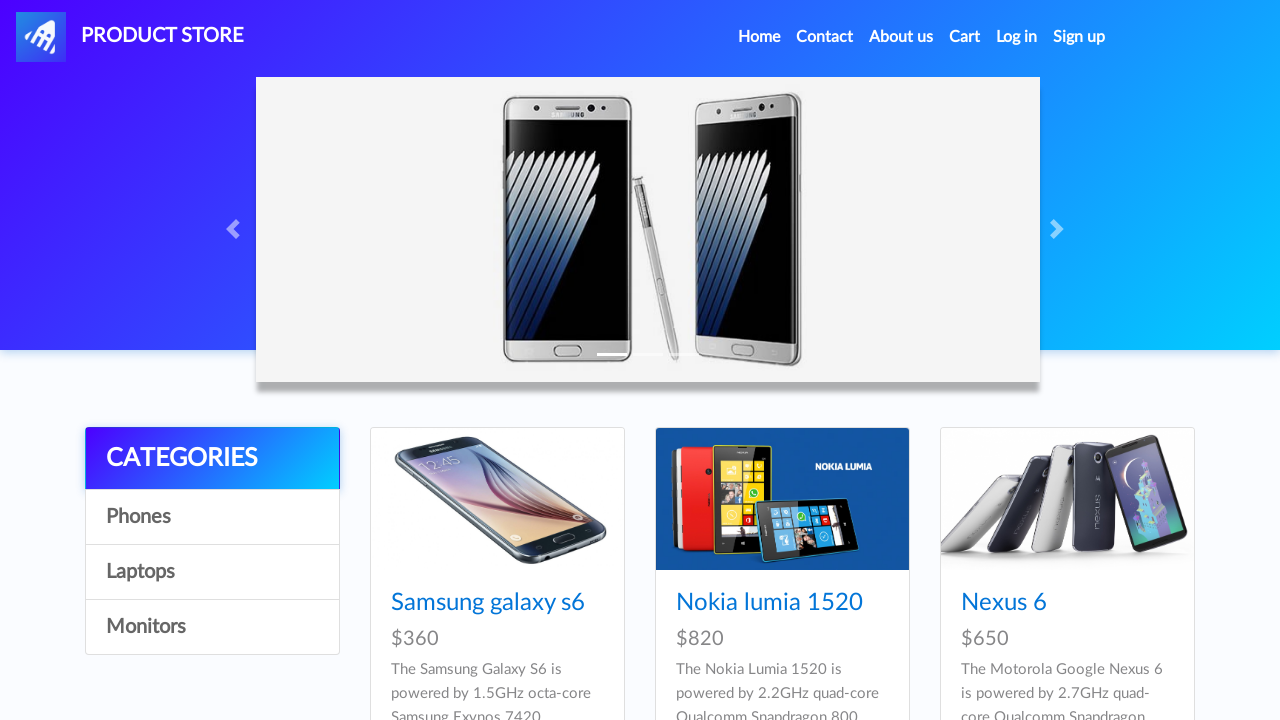

Waited for Laptops category to load
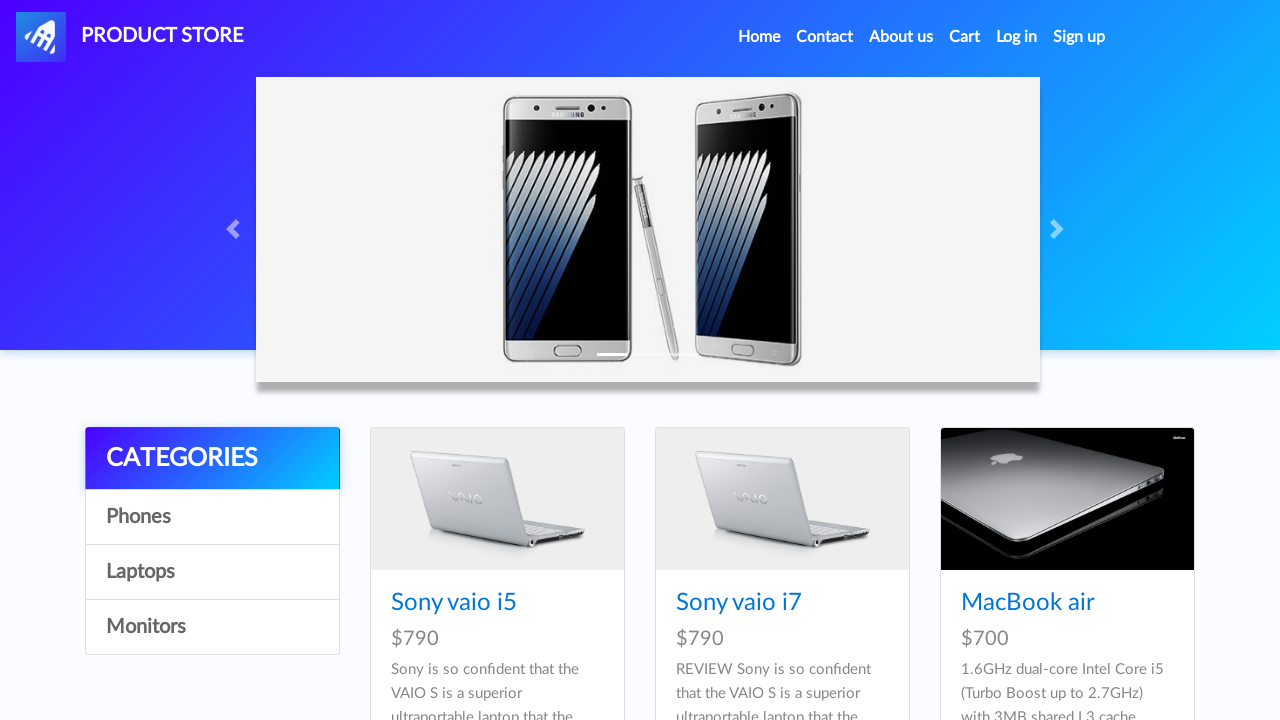

Clicked on Sony vaio i5 product at (454, 603) on a:has-text('Sony vaio i5')
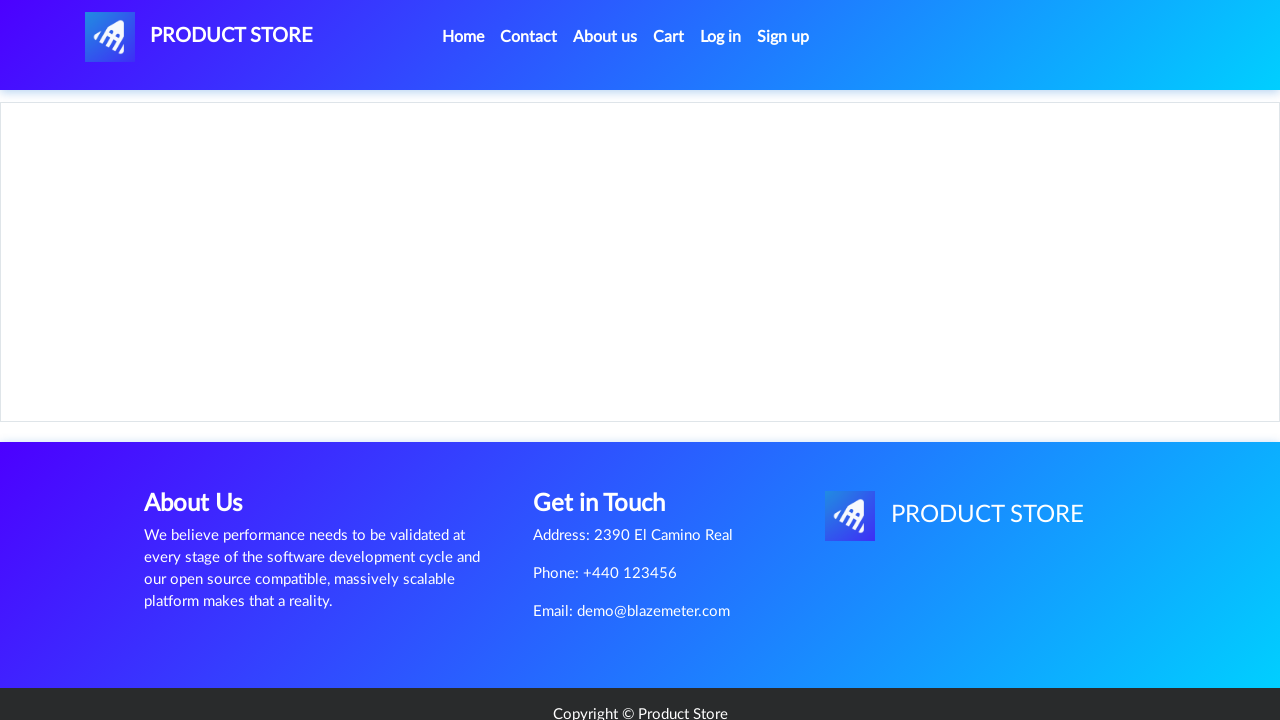

Product page loaded and Add to cart button is visible
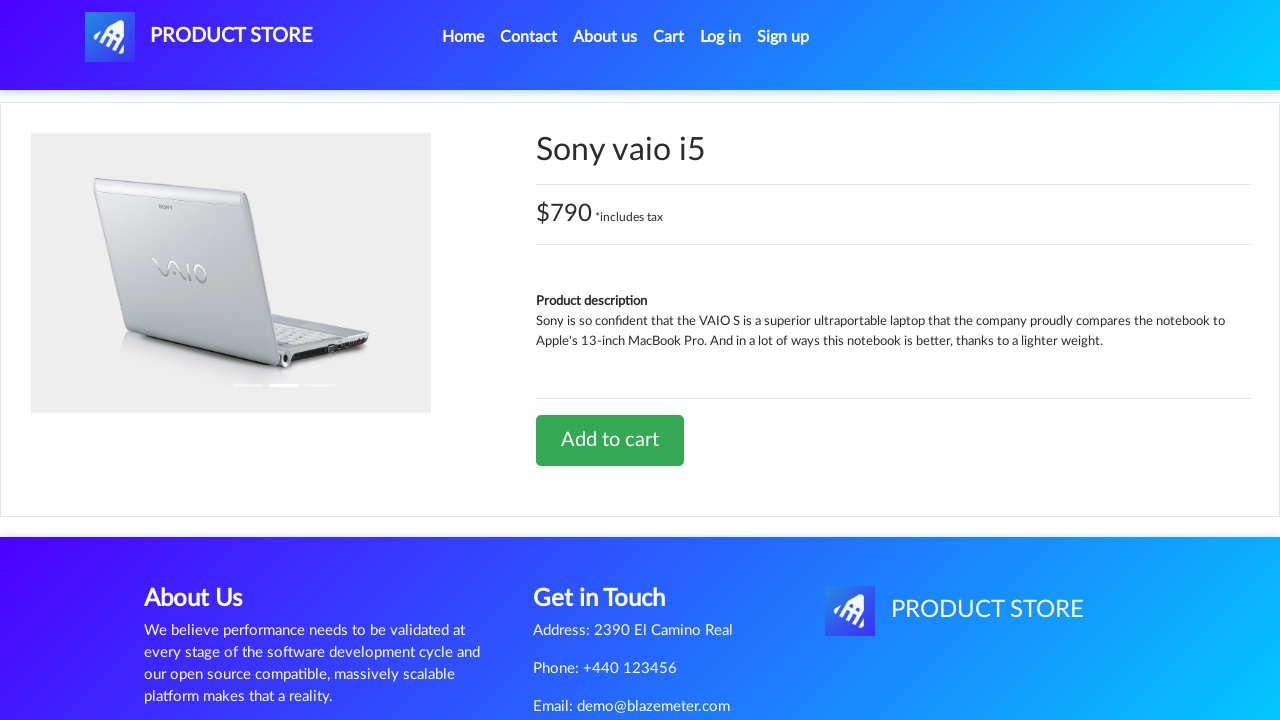

Clicked Add to cart button at (610, 440) on a:has-text('Add to cart')
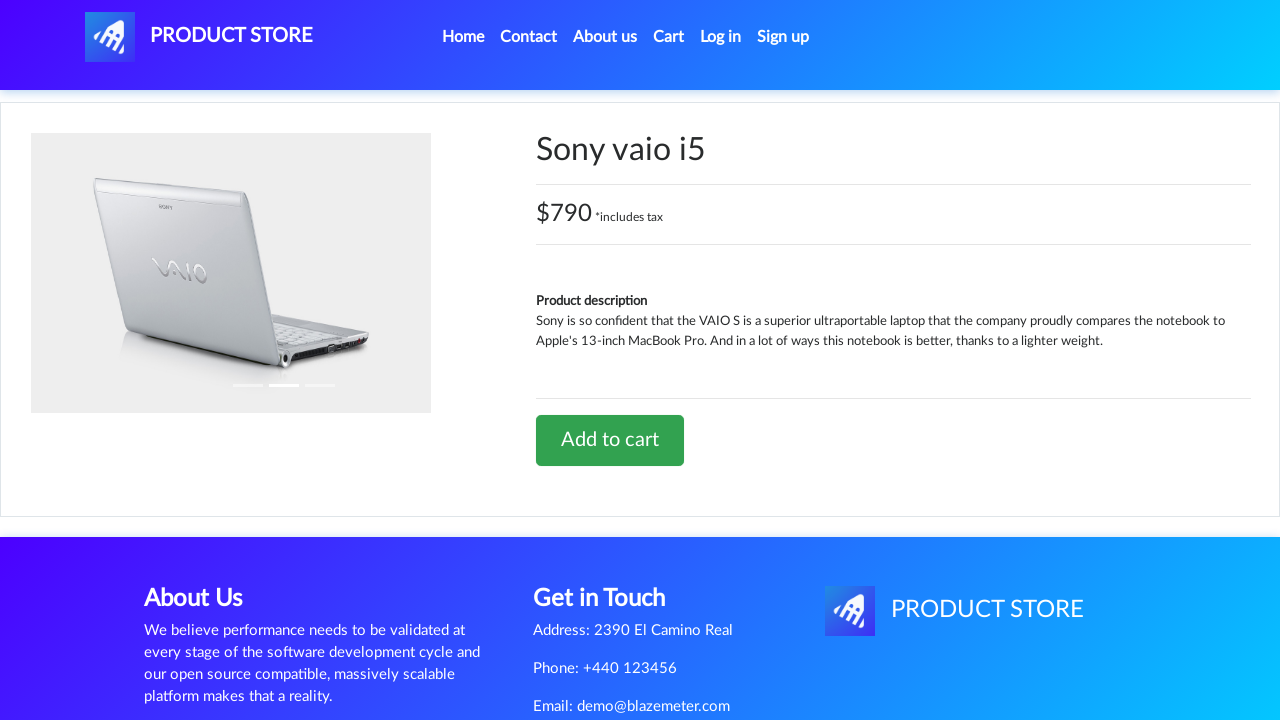

Set up dialog handler to accept alerts
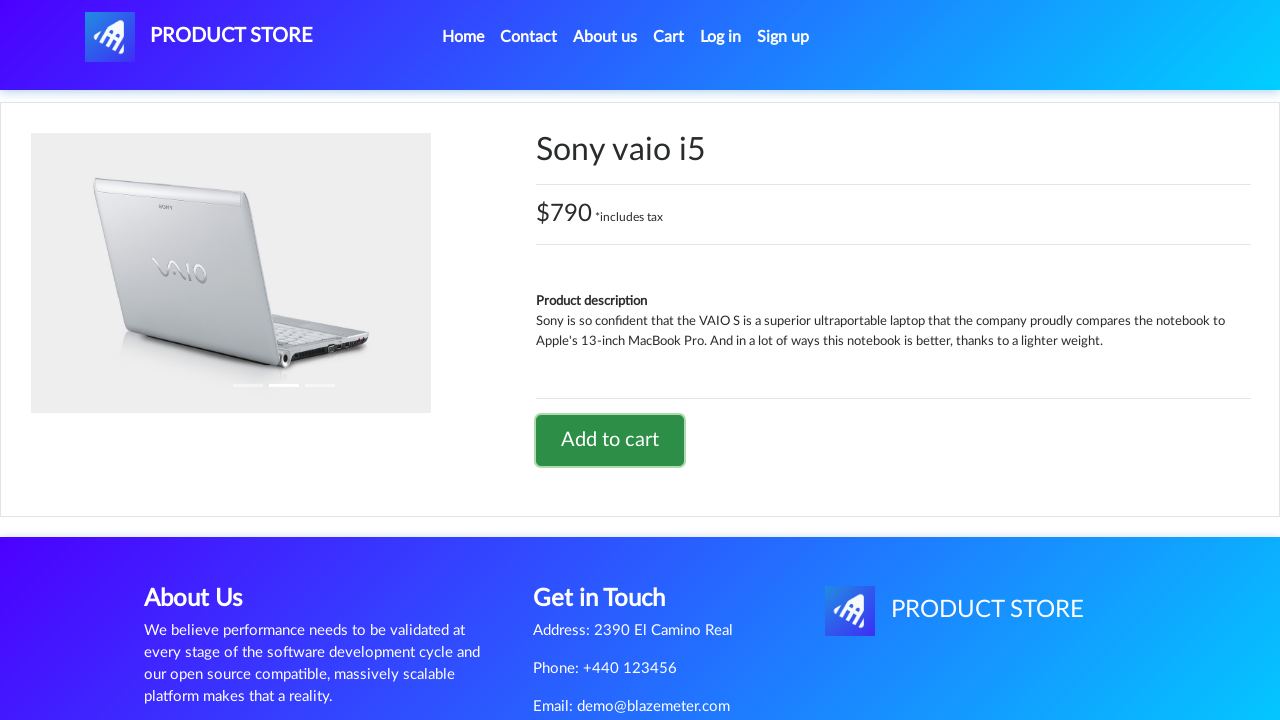

Waited for confirmation popup alert and accepted it
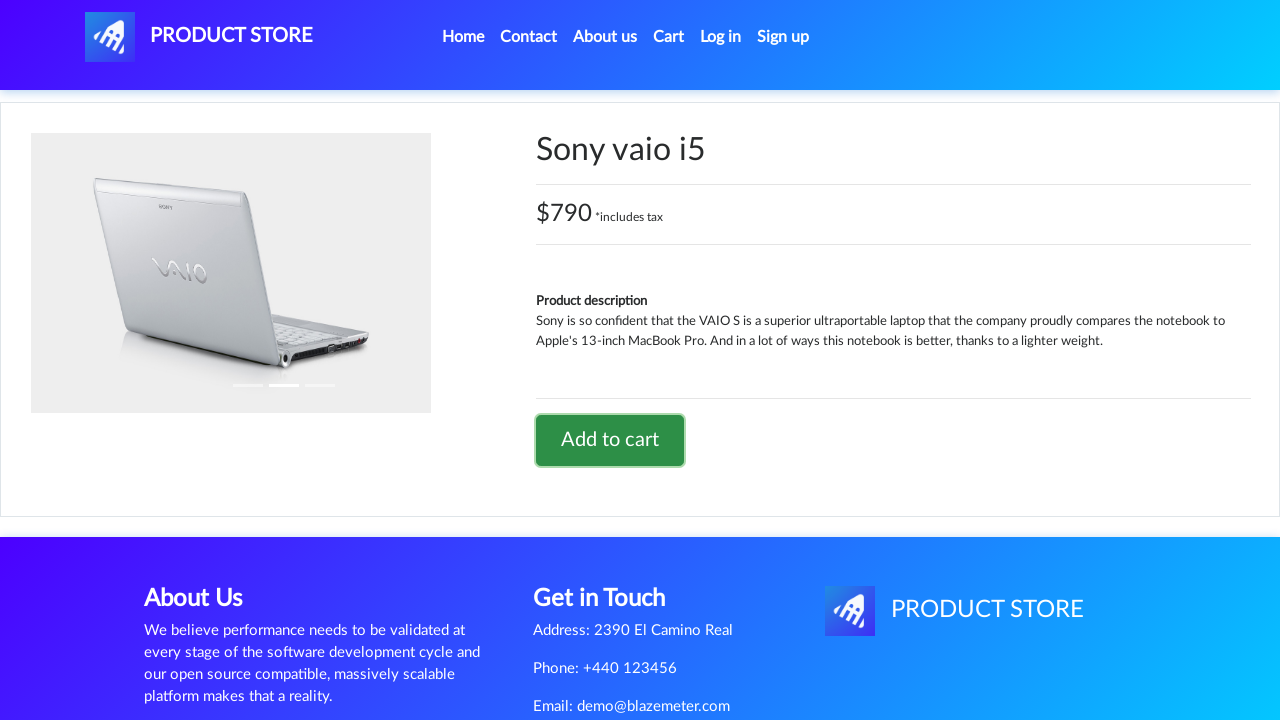

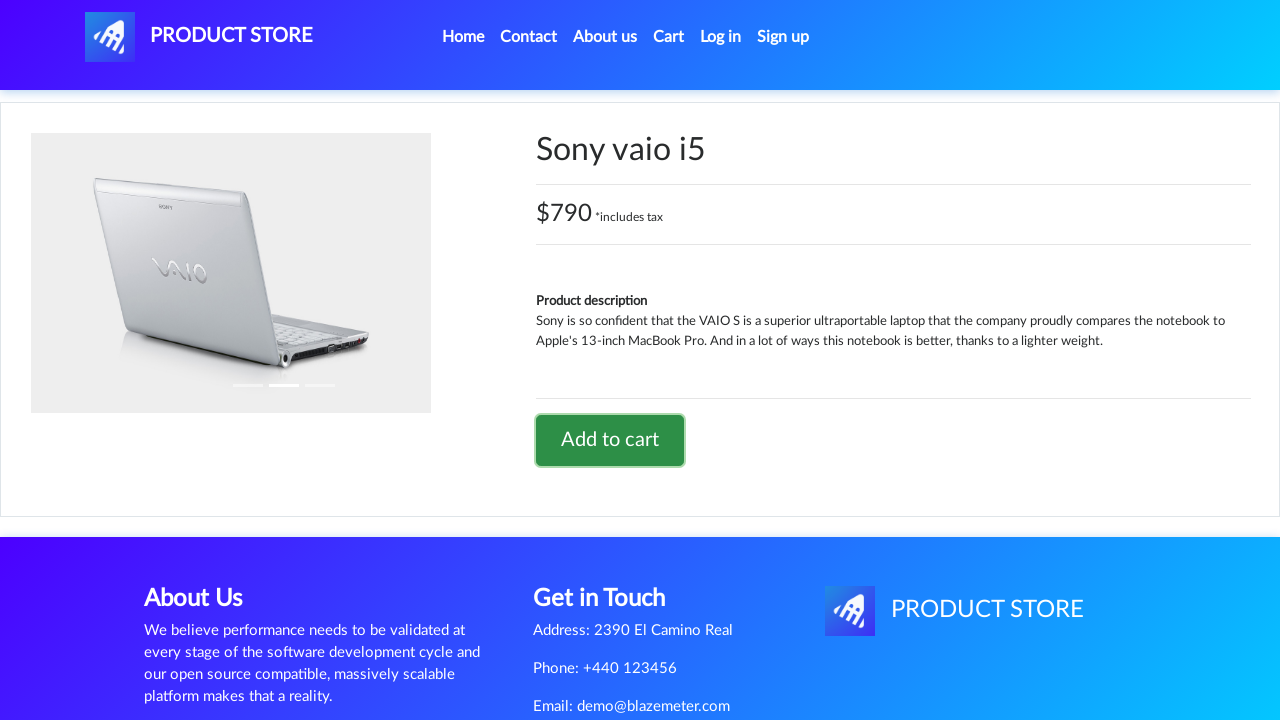